Navigates to the checkboxes page and verifies the selection state of two checkboxes

Starting URL: http://the-internet.herokuapp.com/

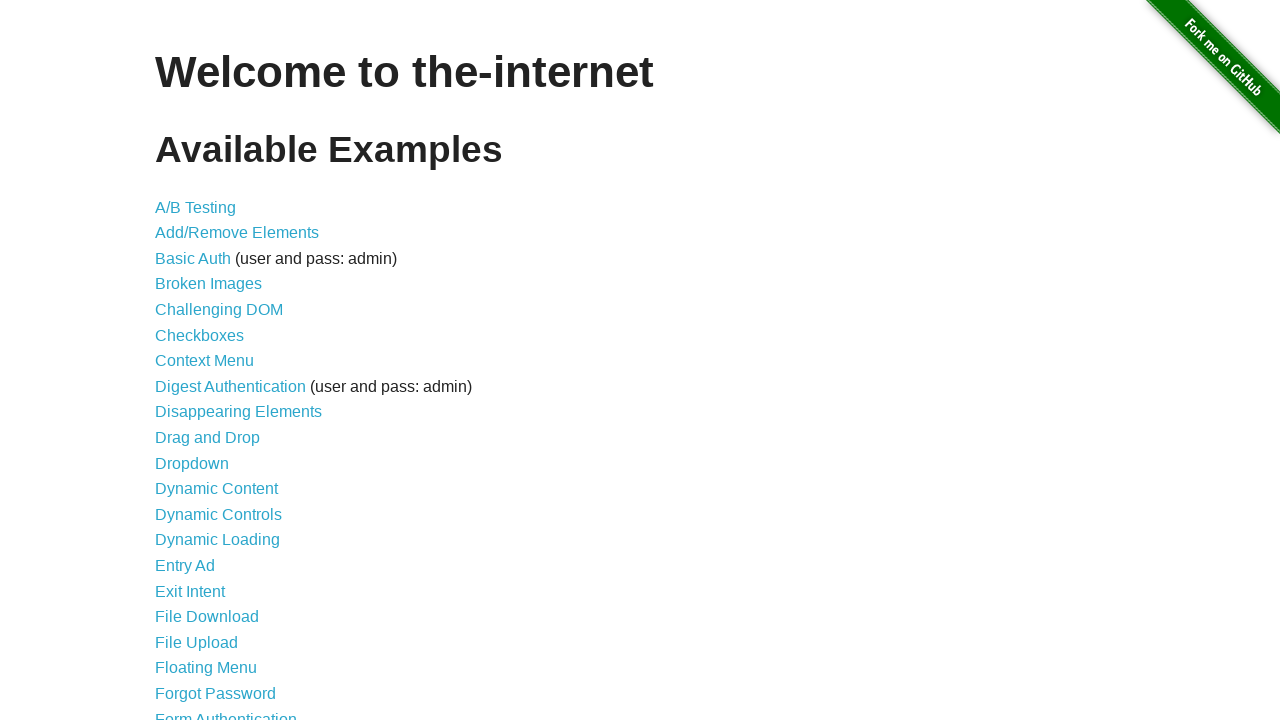

Clicked on Checkboxes link at (200, 335) on text='Checkboxes'
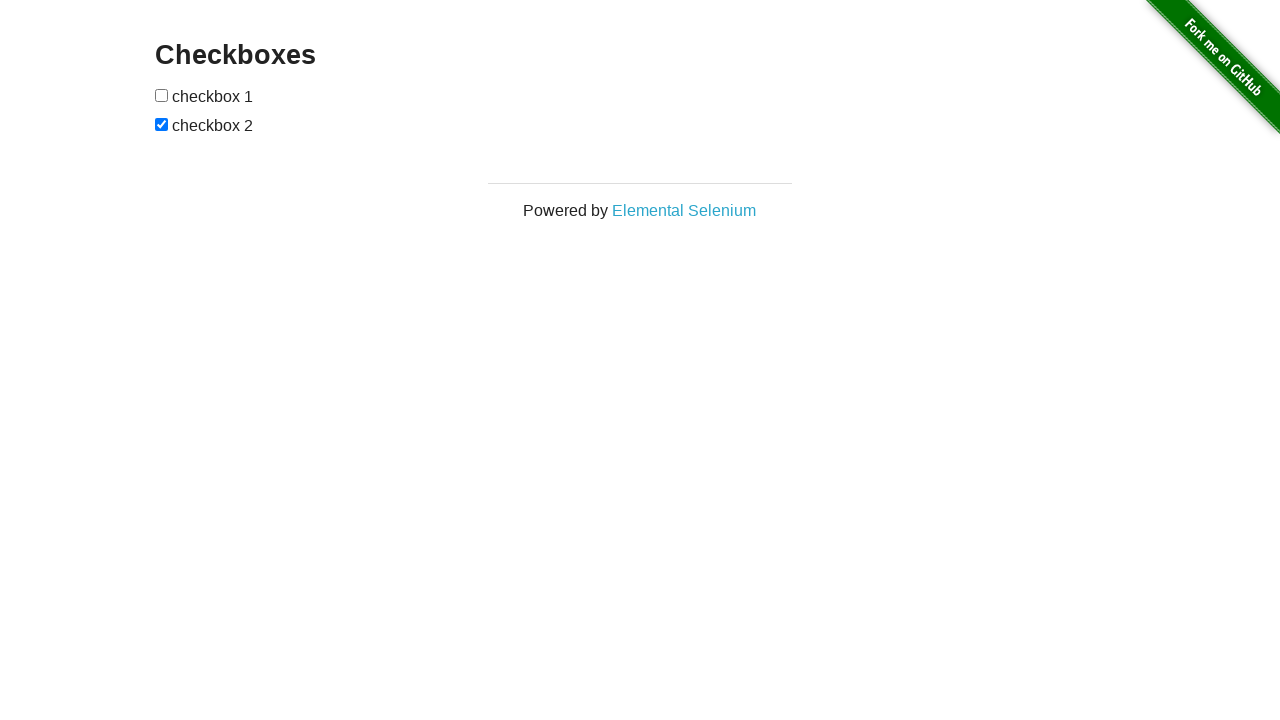

Checkboxes page loaded
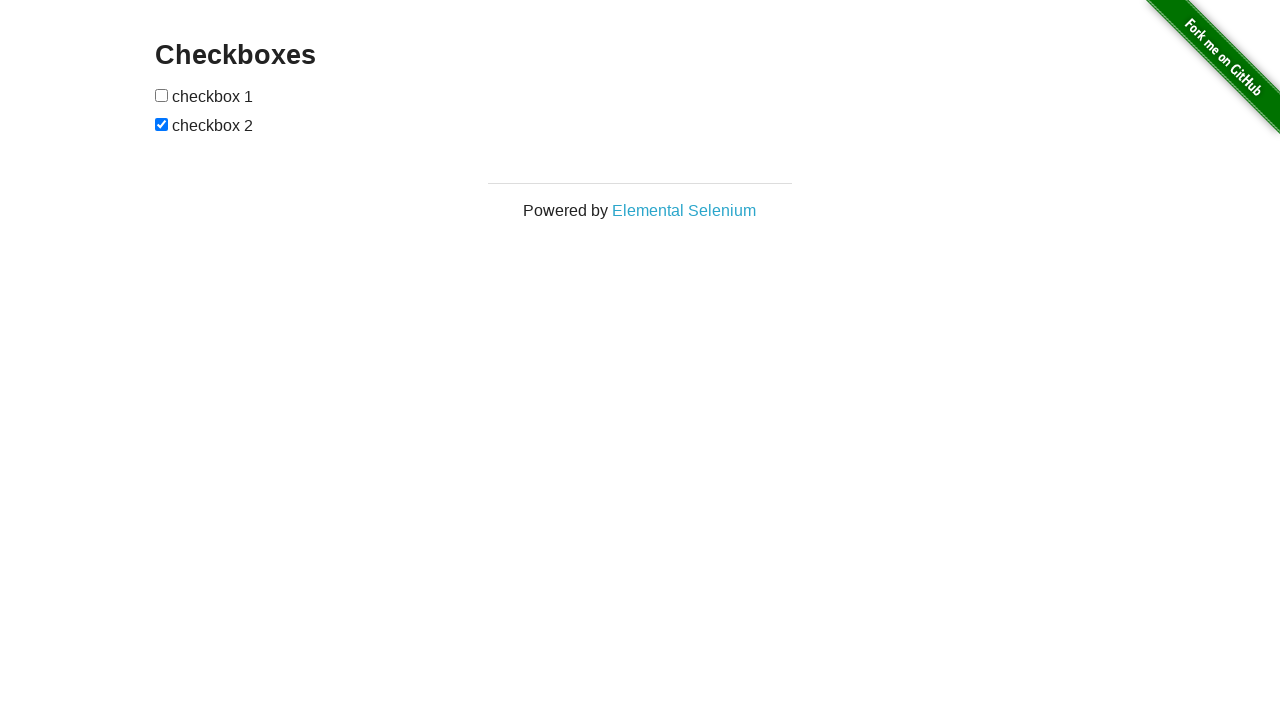

Checked state of first checkbox
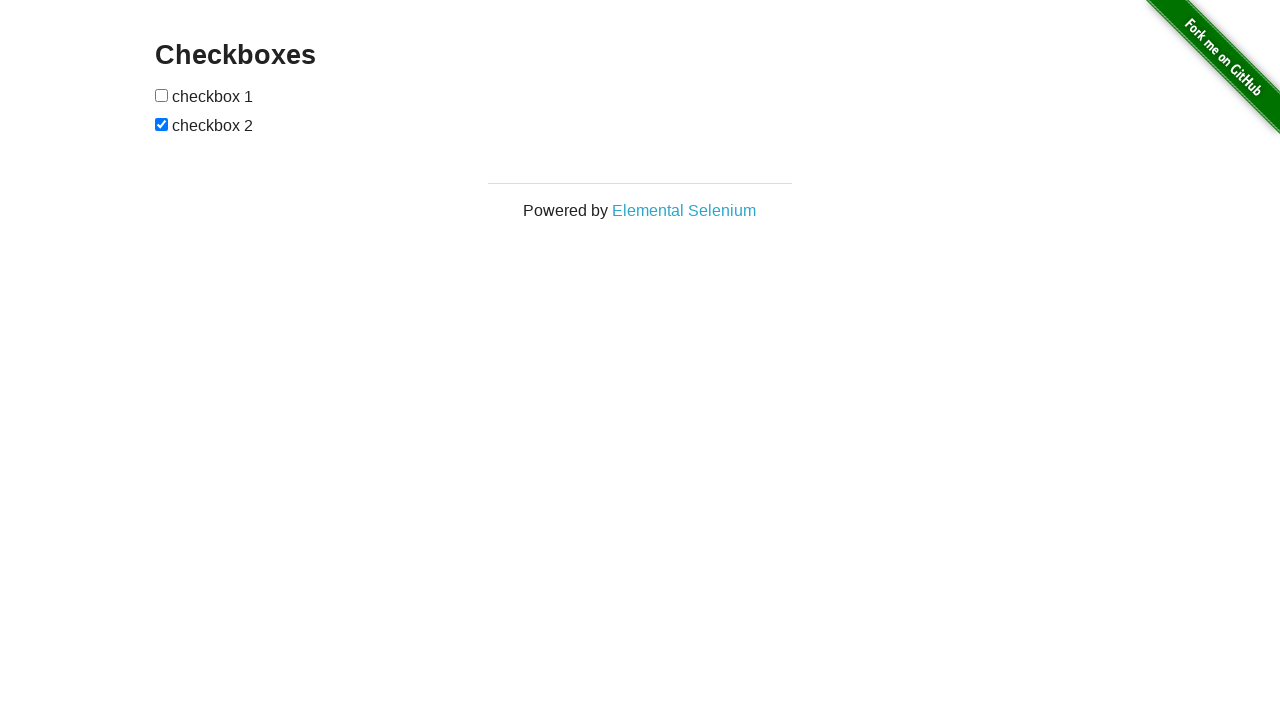

Checked state of second checkbox
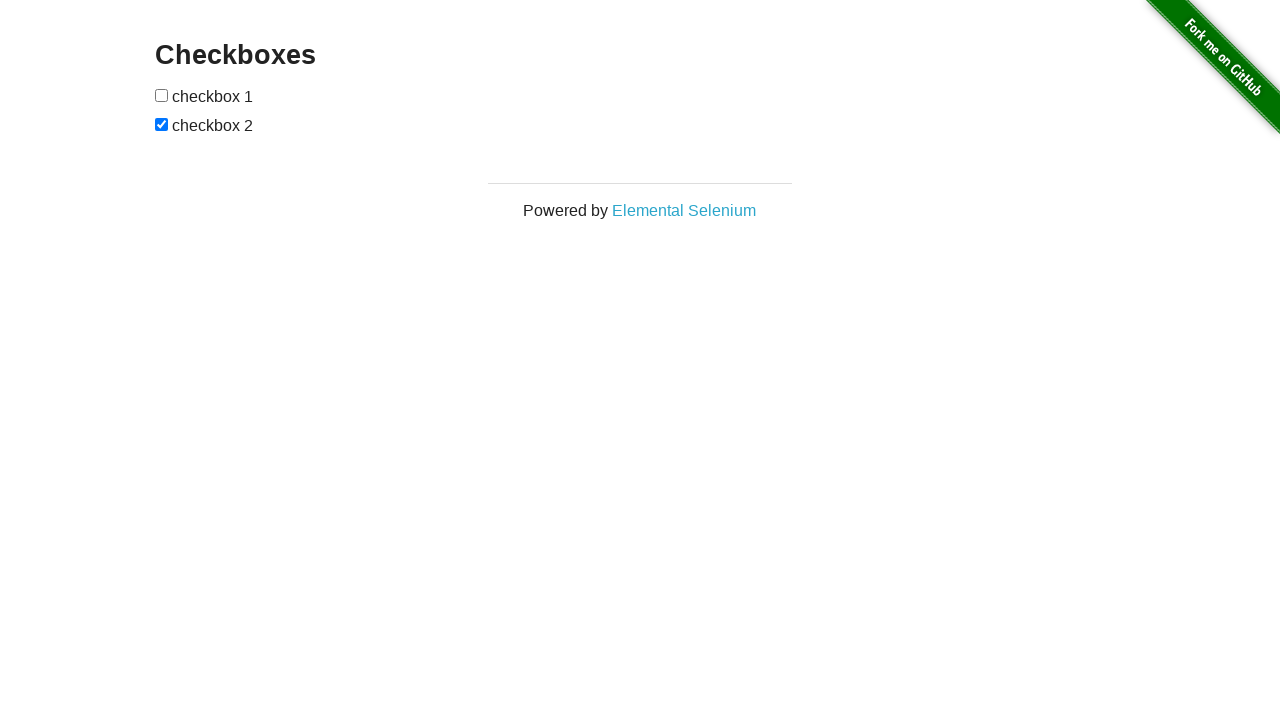

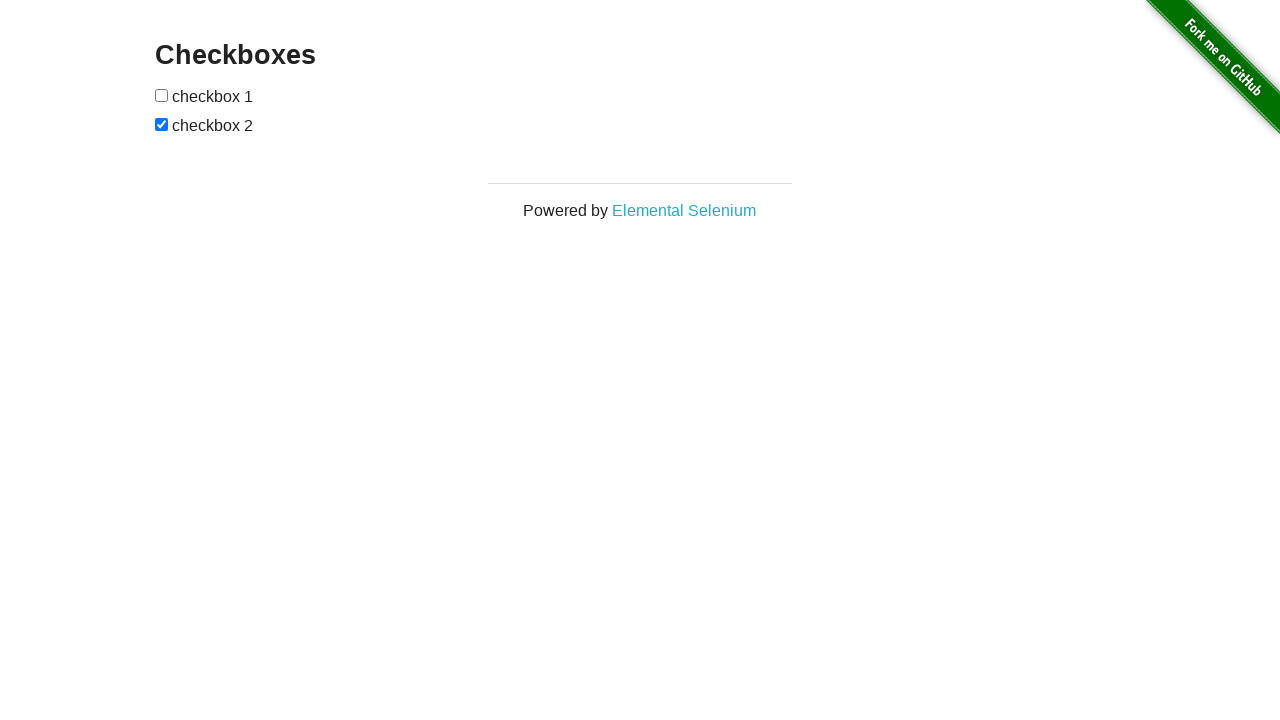